Tests checkbox handling functionality on the US Web Design System page by checking and unchecking the first three historical checkboxes and verifying their state changes.

Starting URL: https://designsystem.digital.gov/components/checkbox/

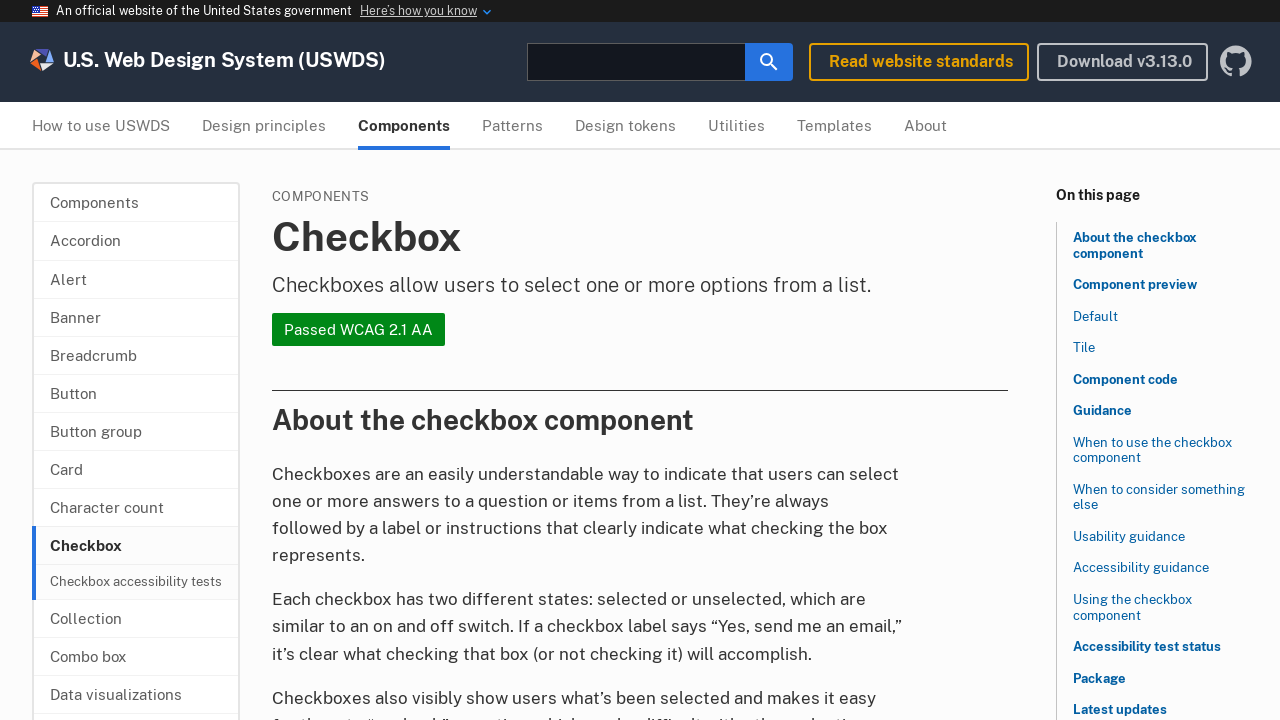

Waited for first historical checkbox to be visible
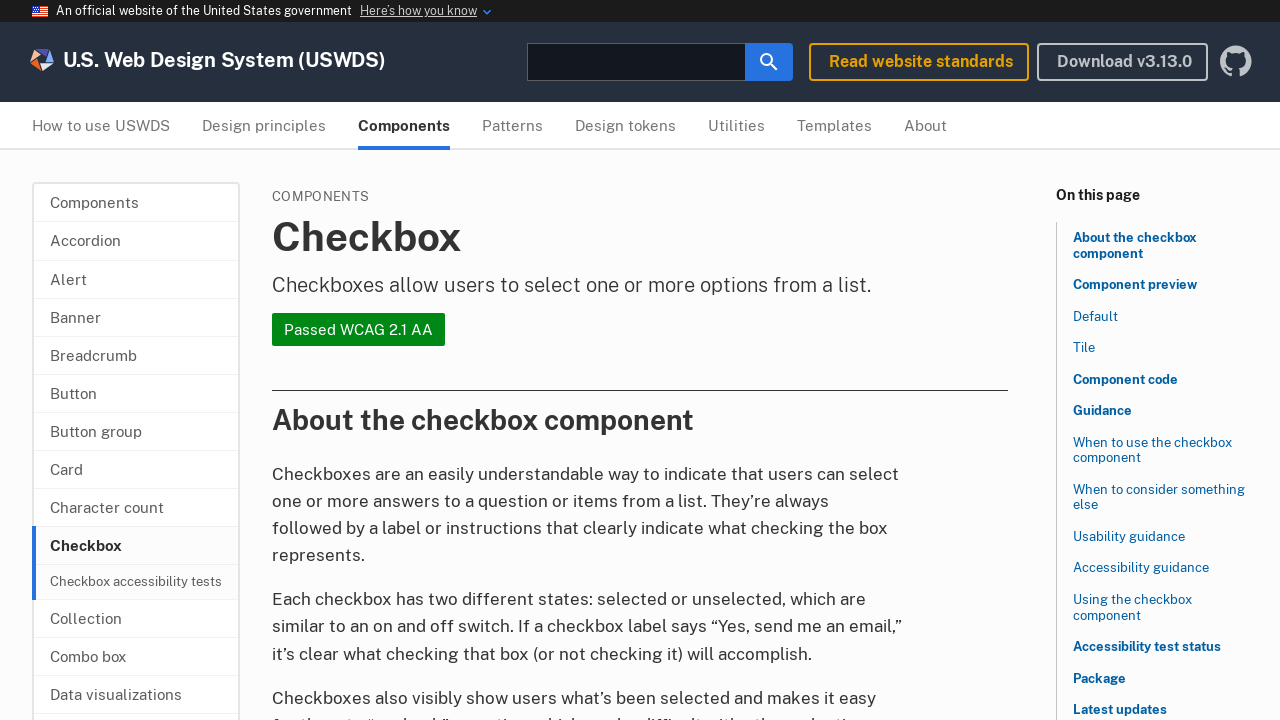

Located first three historical checkboxes
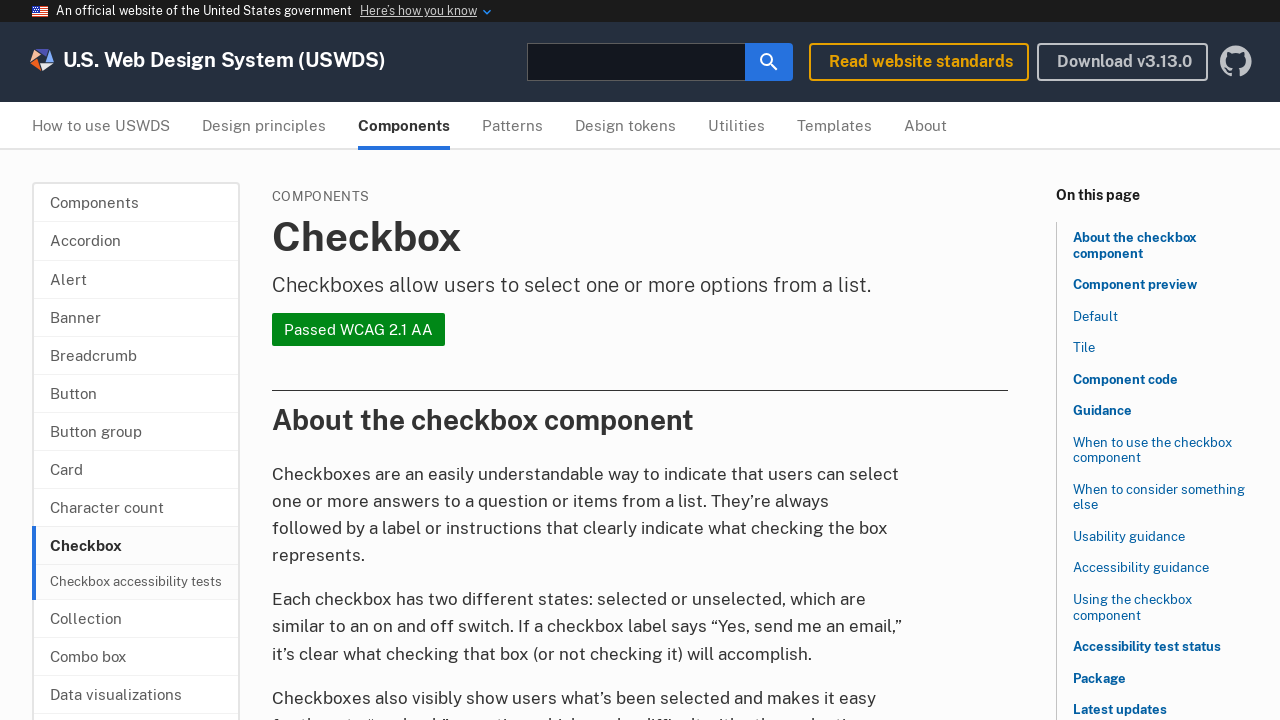

Found 3 historical checkboxes to check
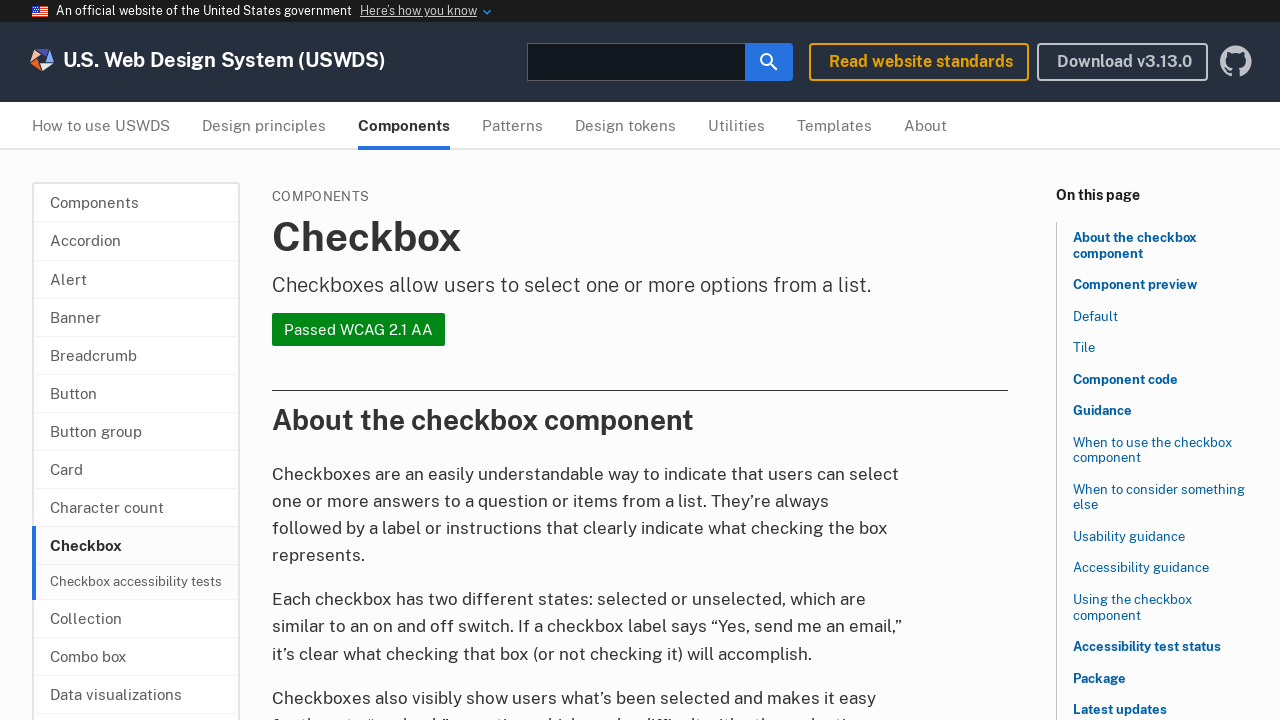

Checked historical checkbox 1 on xpath=(//*[contains(@for, 'check-historical')])[position() <= 3] >> nth=0
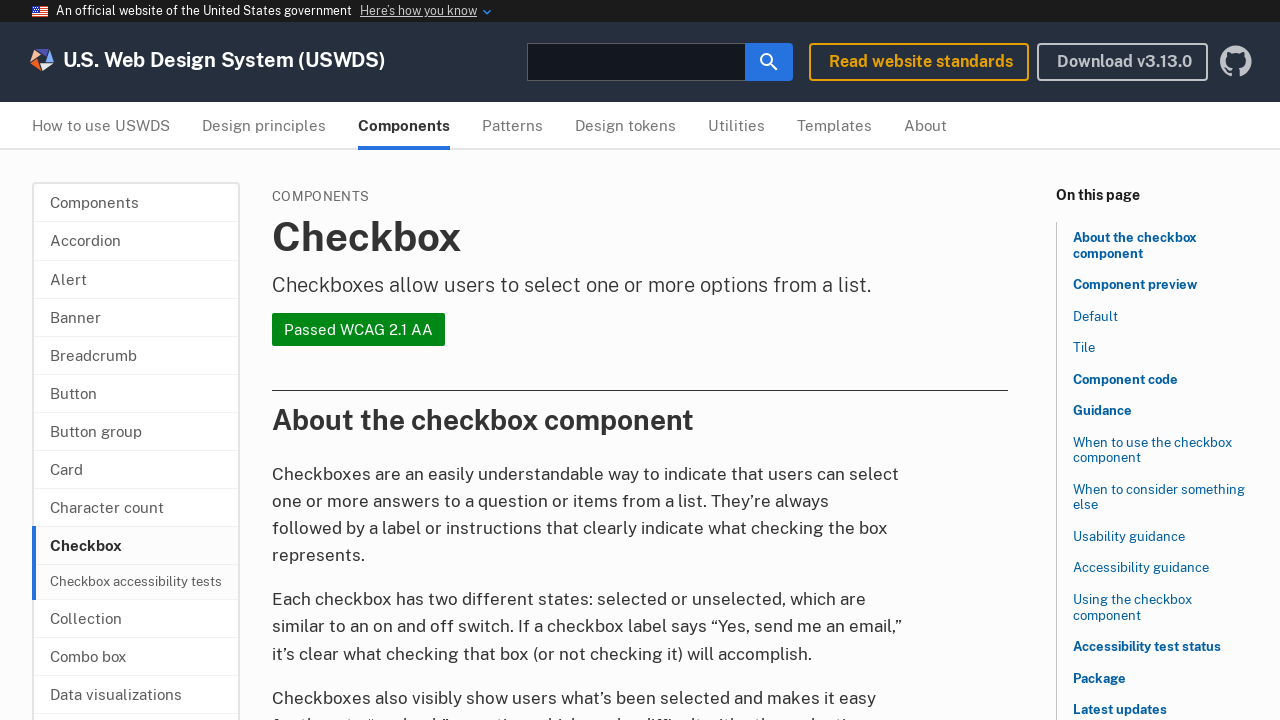

Checked historical checkbox 2 at (378, 361) on xpath=(//*[contains(@for, 'check-historical')])[position() <= 3] >> nth=1
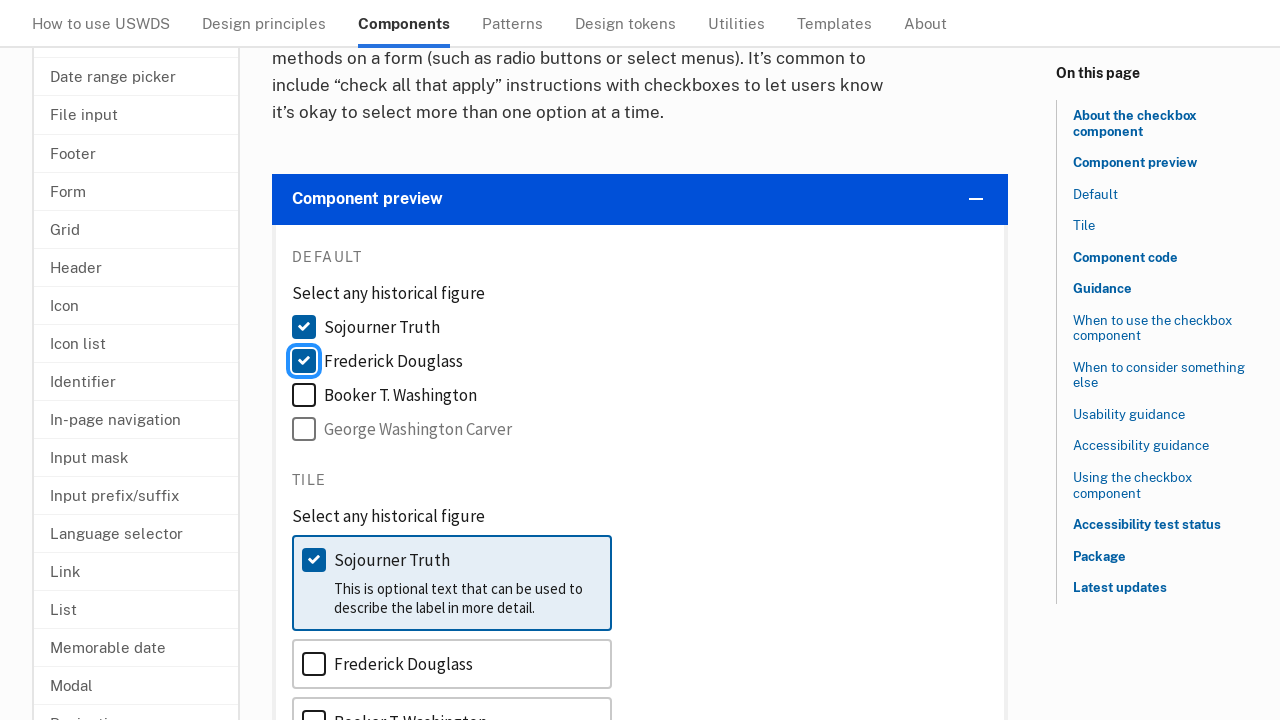

Checked historical checkbox 3 at (384, 395) on xpath=(//*[contains(@for, 'check-historical')])[position() <= 3] >> nth=2
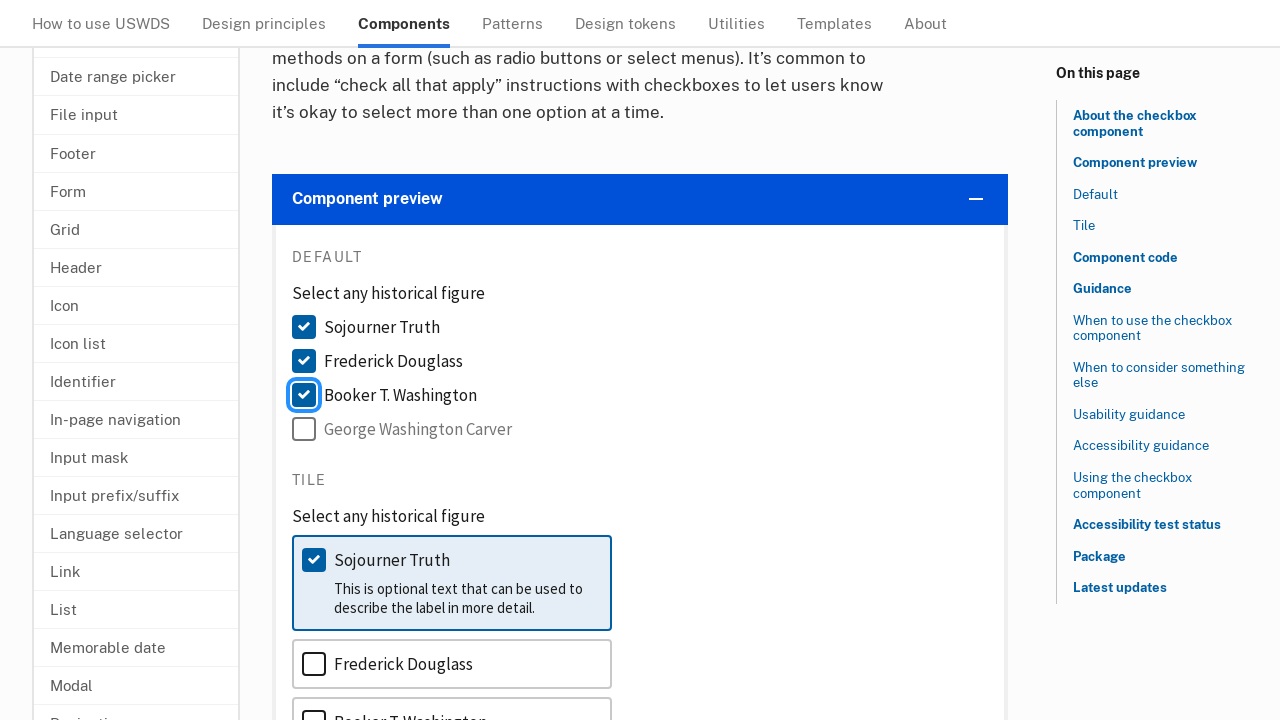

Unchecked historical checkbox 1 at (366, 327) on xpath=(//*[contains(@for, 'check-historical')])[position() <= 3] >> nth=0
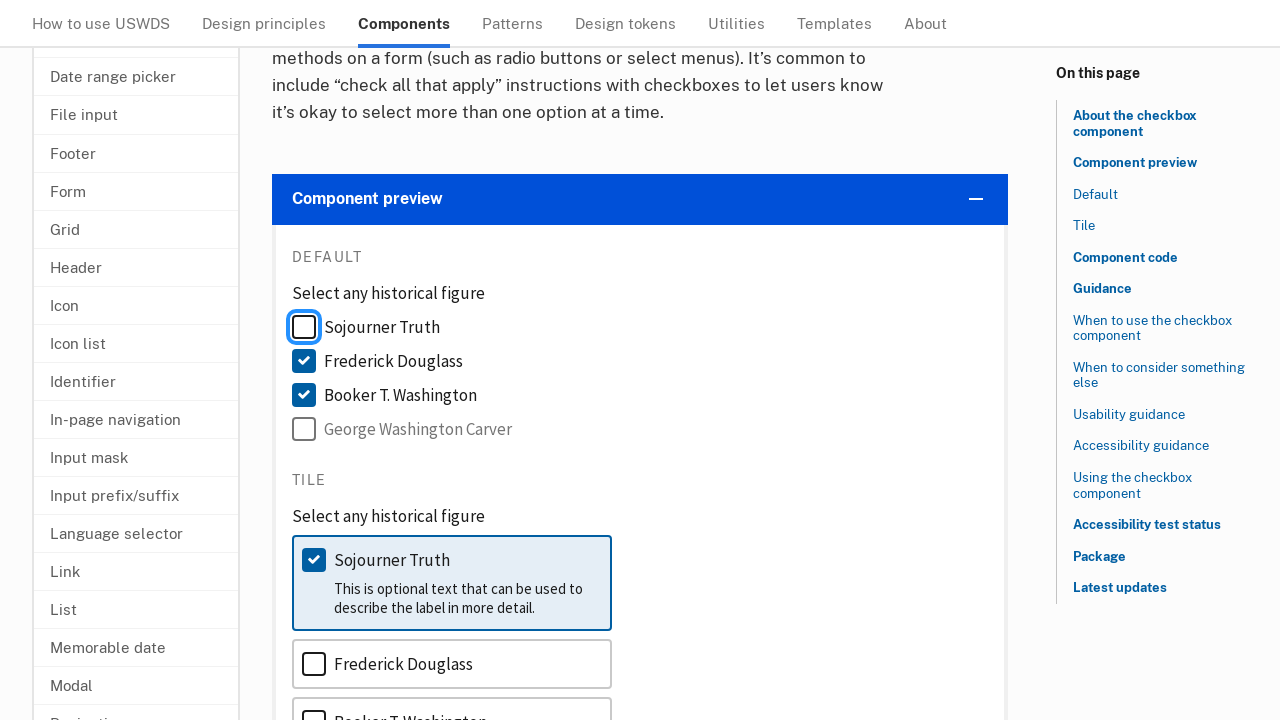

Unchecked historical checkbox 2 at (378, 361) on xpath=(//*[contains(@for, 'check-historical')])[position() <= 3] >> nth=1
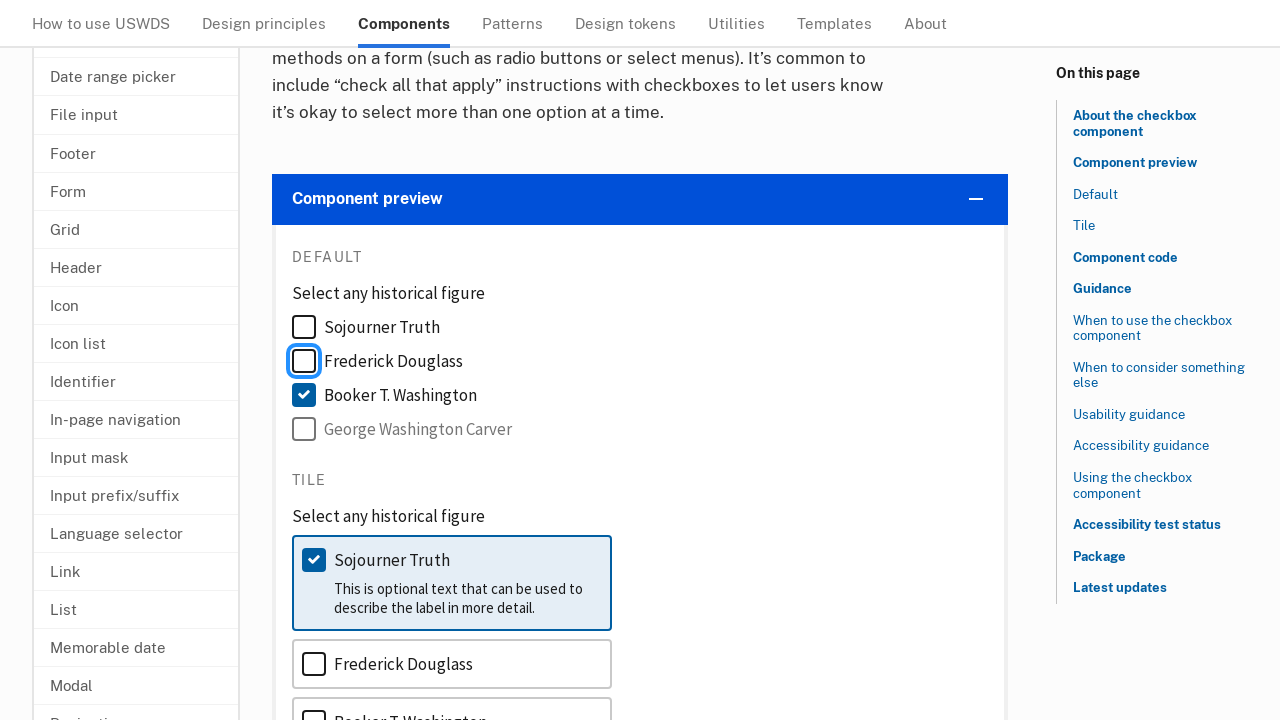

Unchecked historical checkbox 3 at (384, 395) on xpath=(//*[contains(@for, 'check-historical')])[position() <= 3] >> nth=2
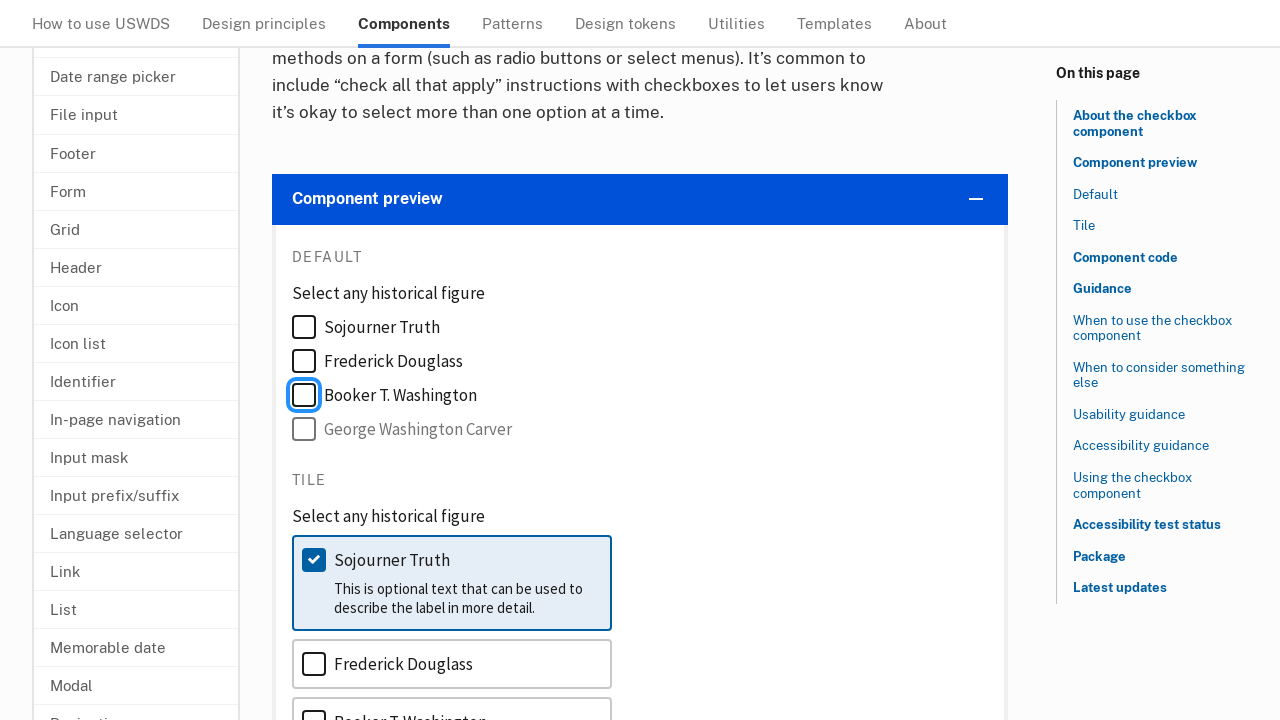

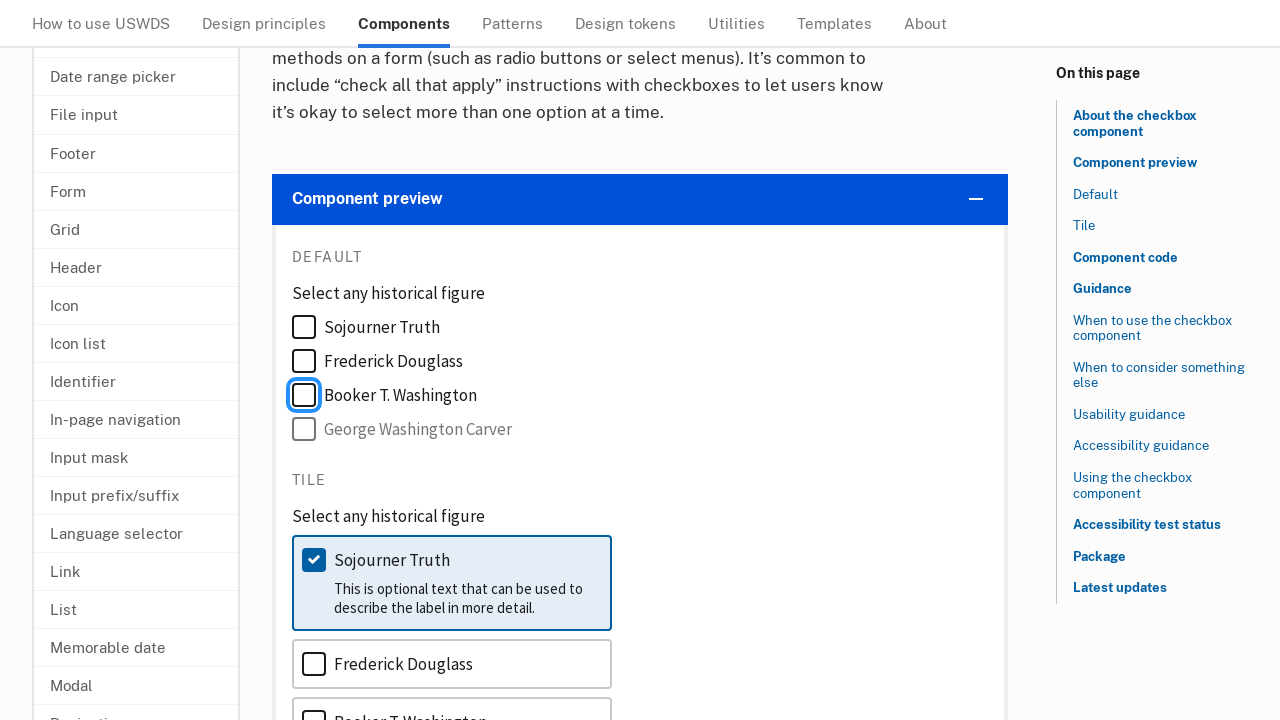